Tests finding a link by calculated text (math expression), clicking it, then filling out a form with personal information fields (first name, last name, city, country) and submitting it.

Starting URL: http://suninjuly.github.io/find_link_text.html

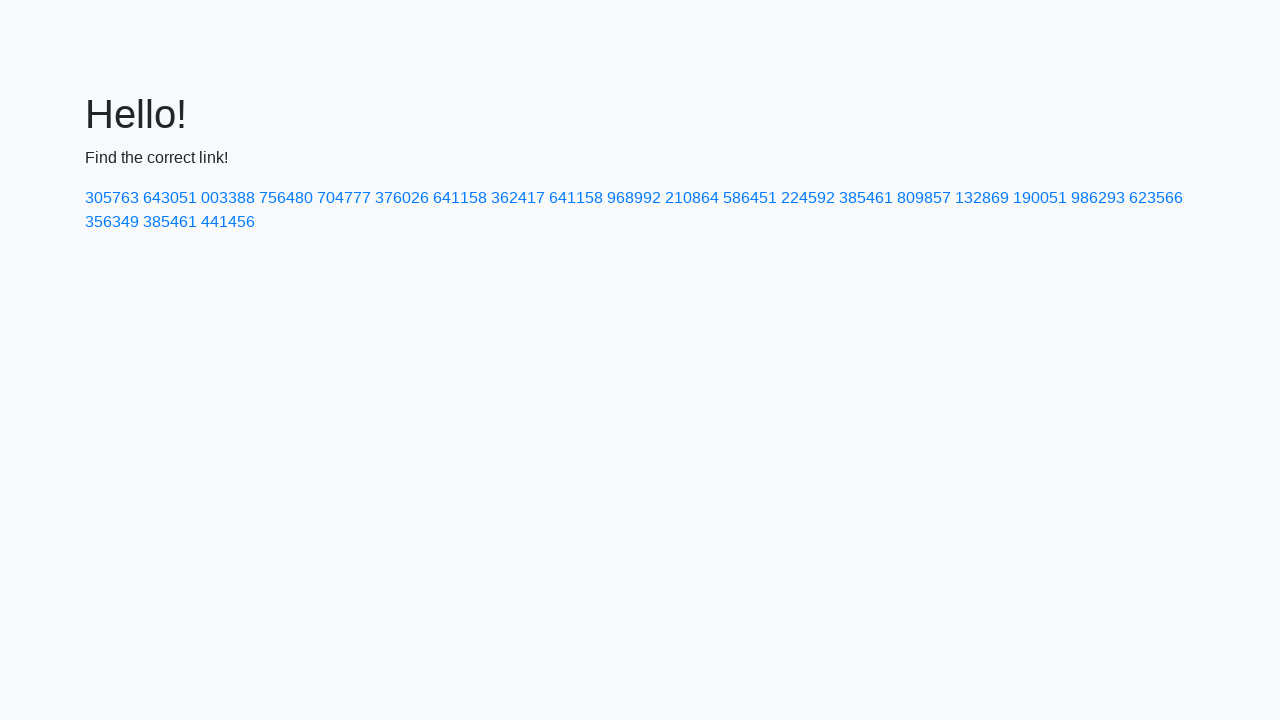

Calculated link text from math expression
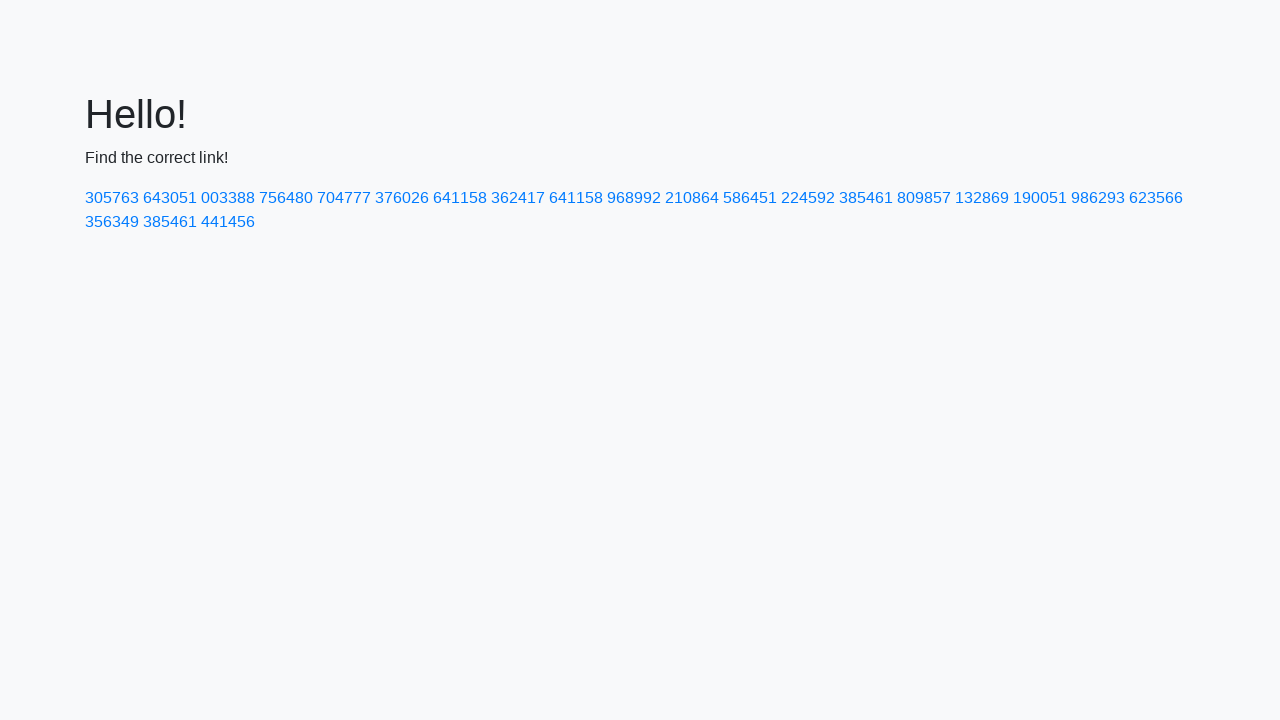

Clicked link with text '224592' at (808, 198) on a:text('224592')
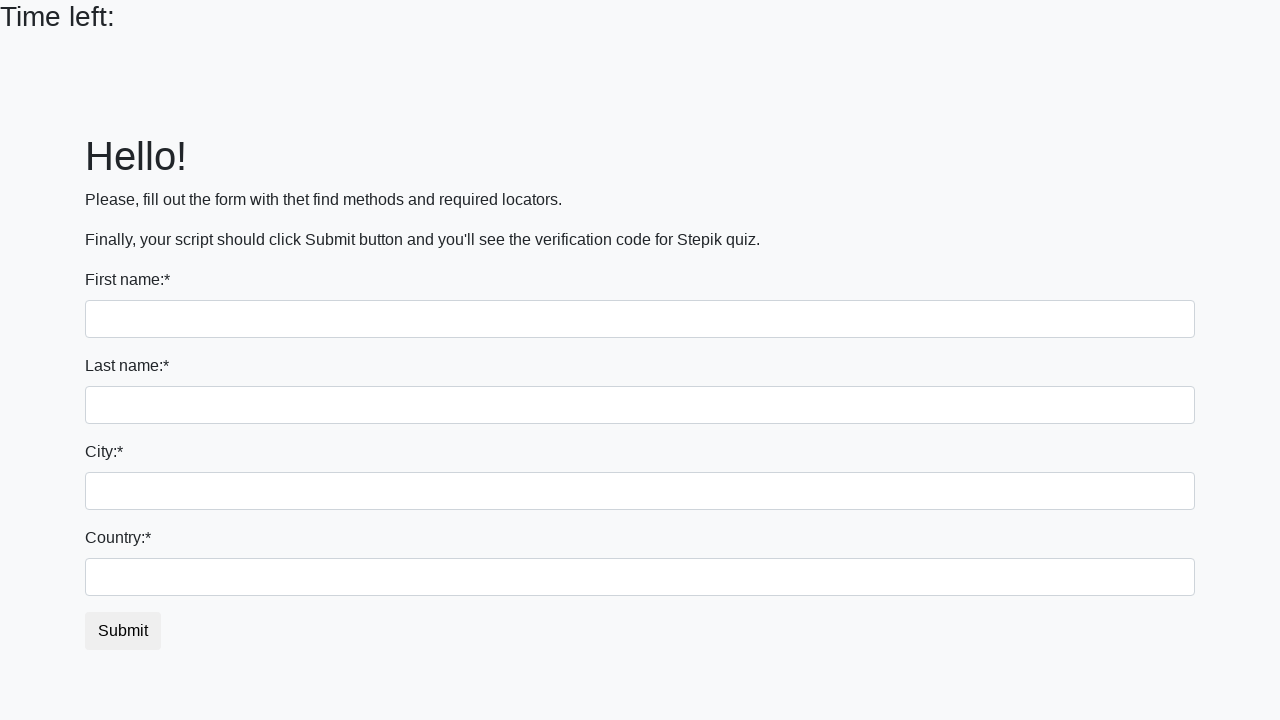

Filled first name field with 'Ivan' on input
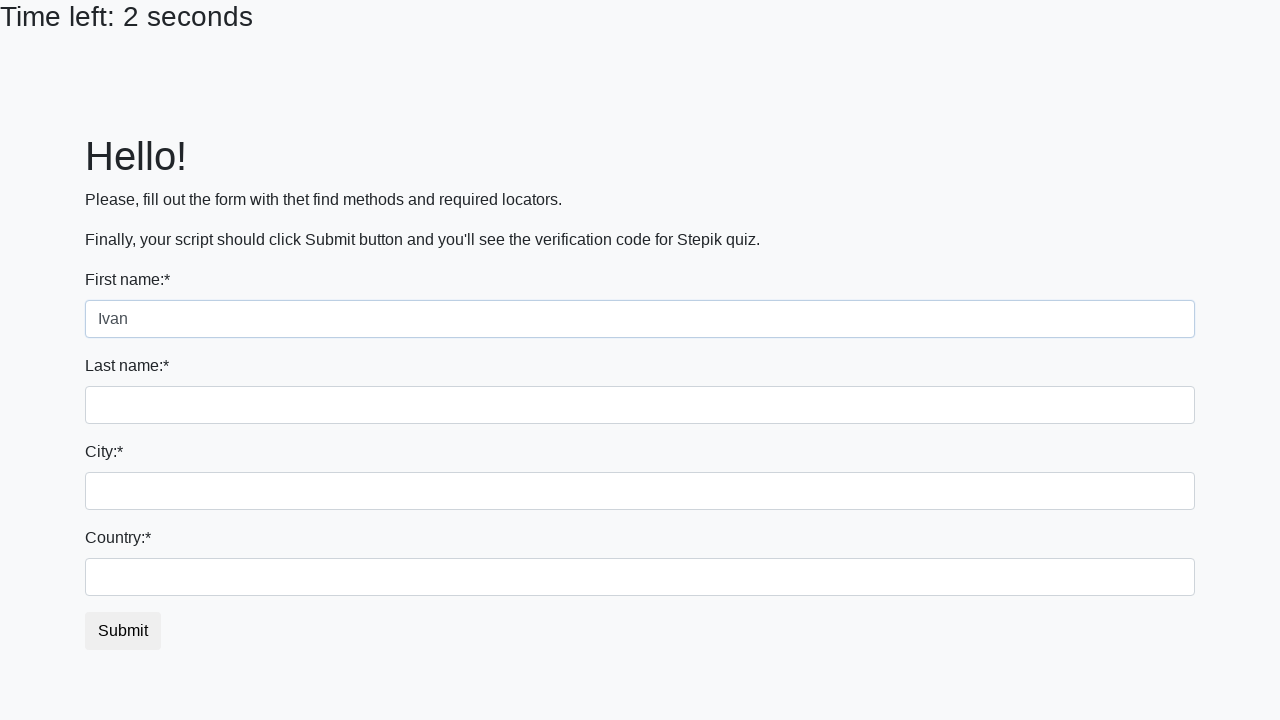

Filled last name field with 'Petrov' on input[name='last_name']
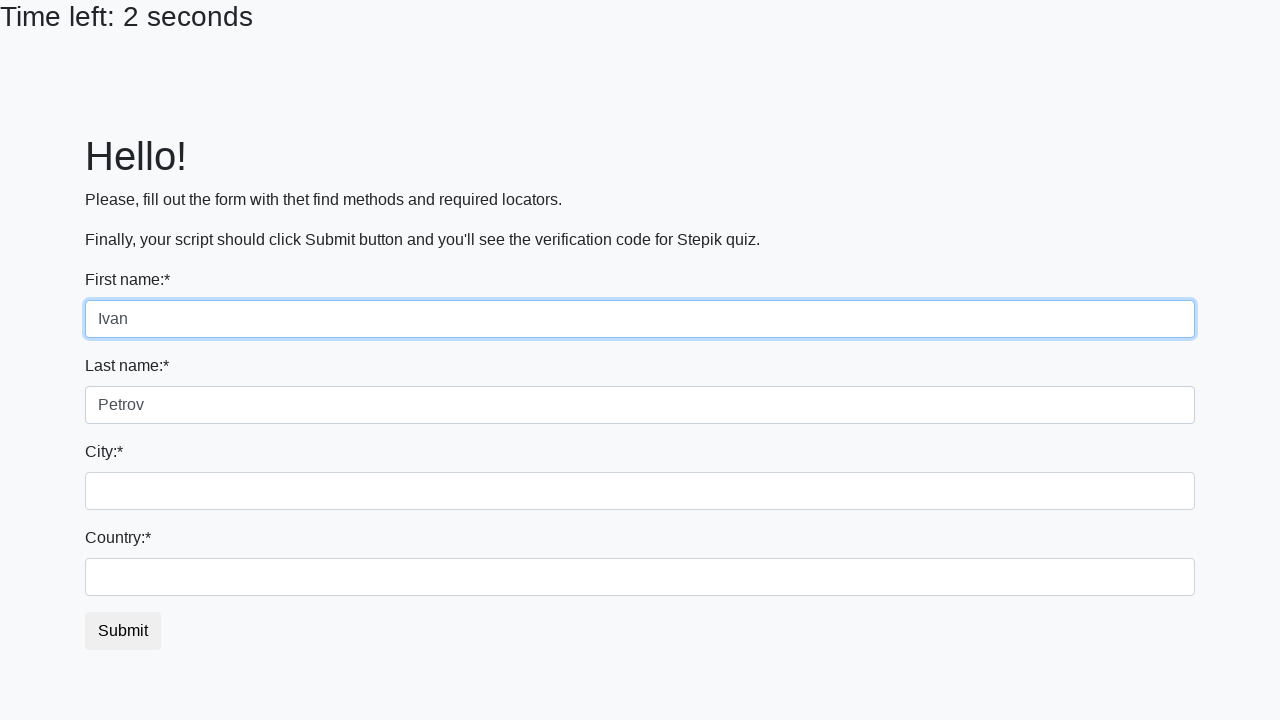

Filled city field with 'Smolensk' on .city
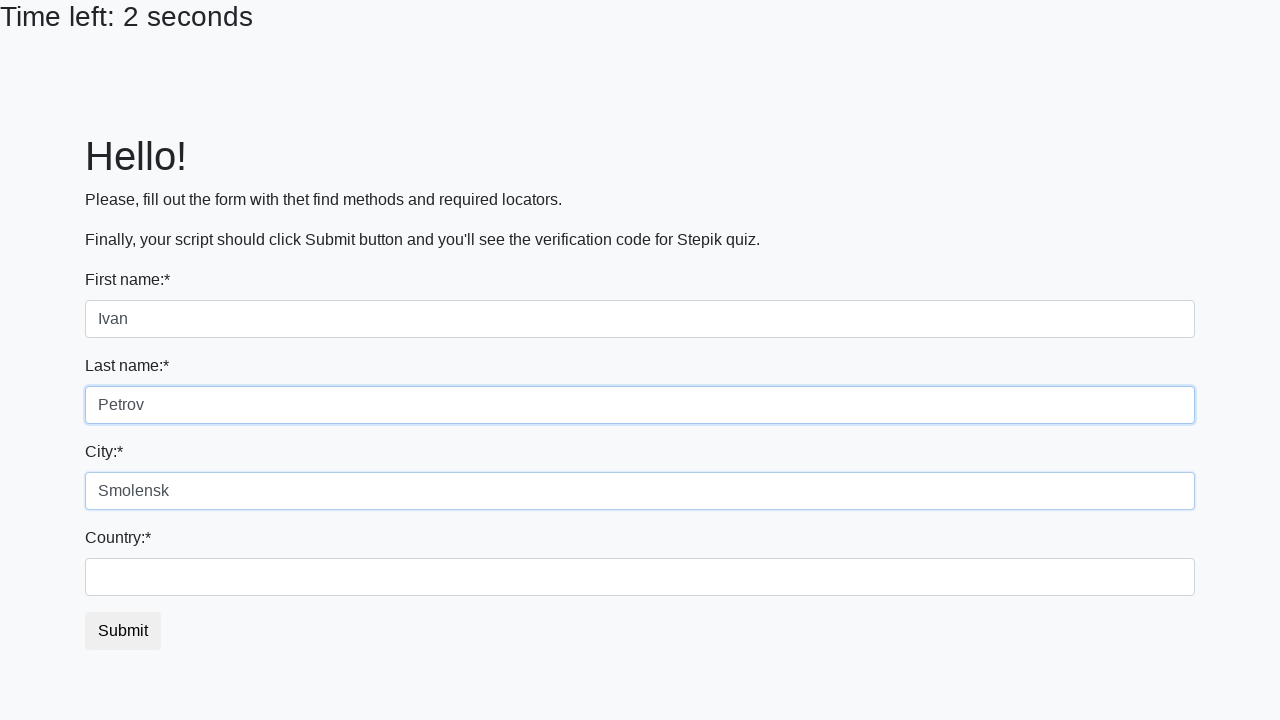

Filled country field with 'Russia' on #country
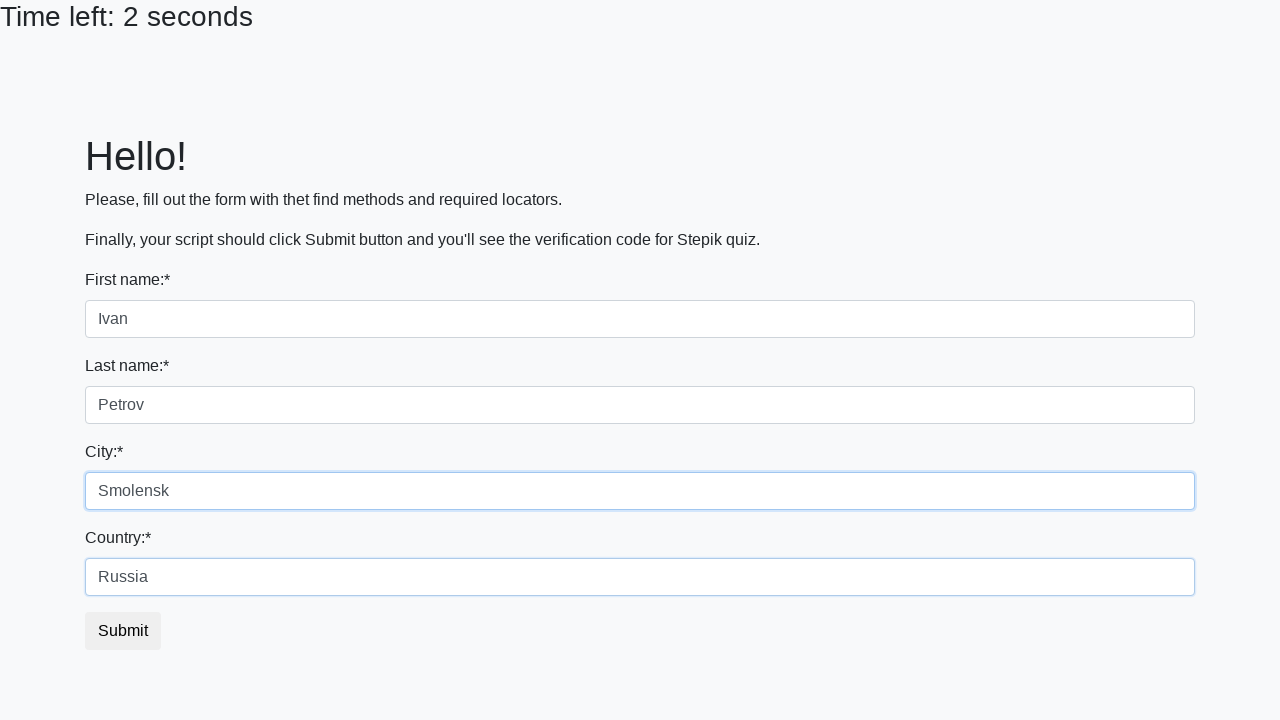

Clicked submit button to submit form at (123, 631) on button.btn
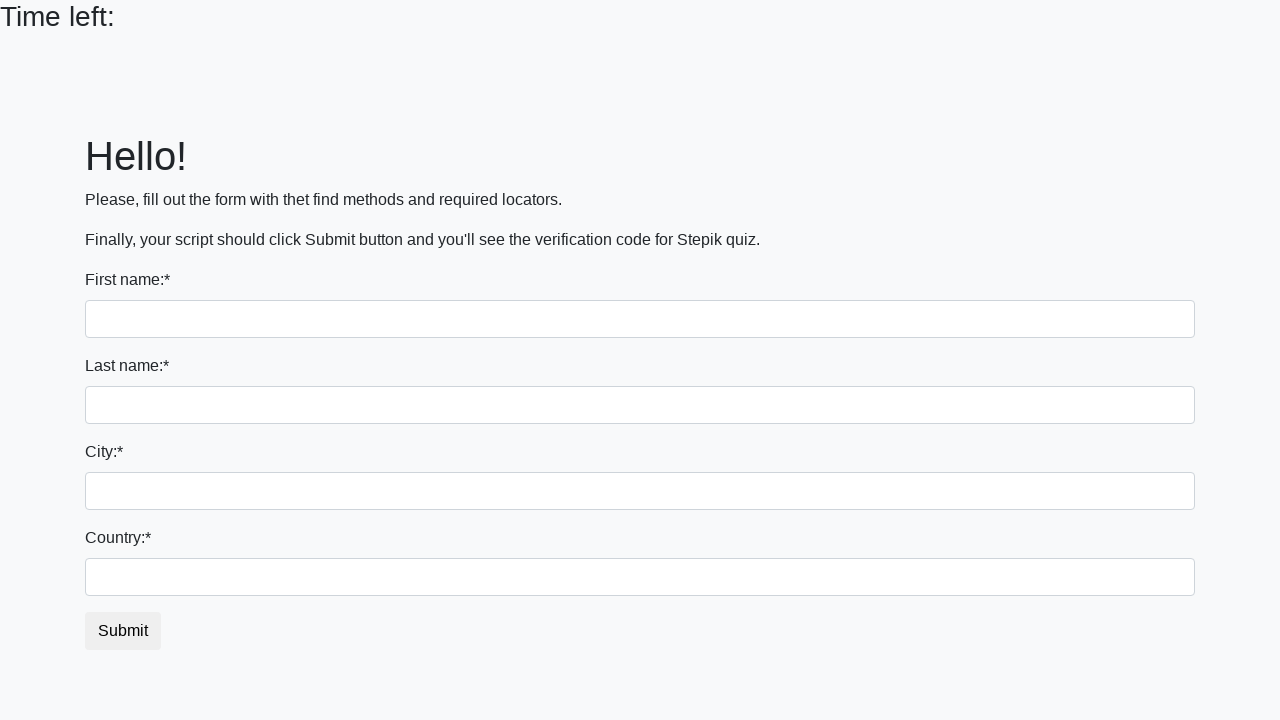

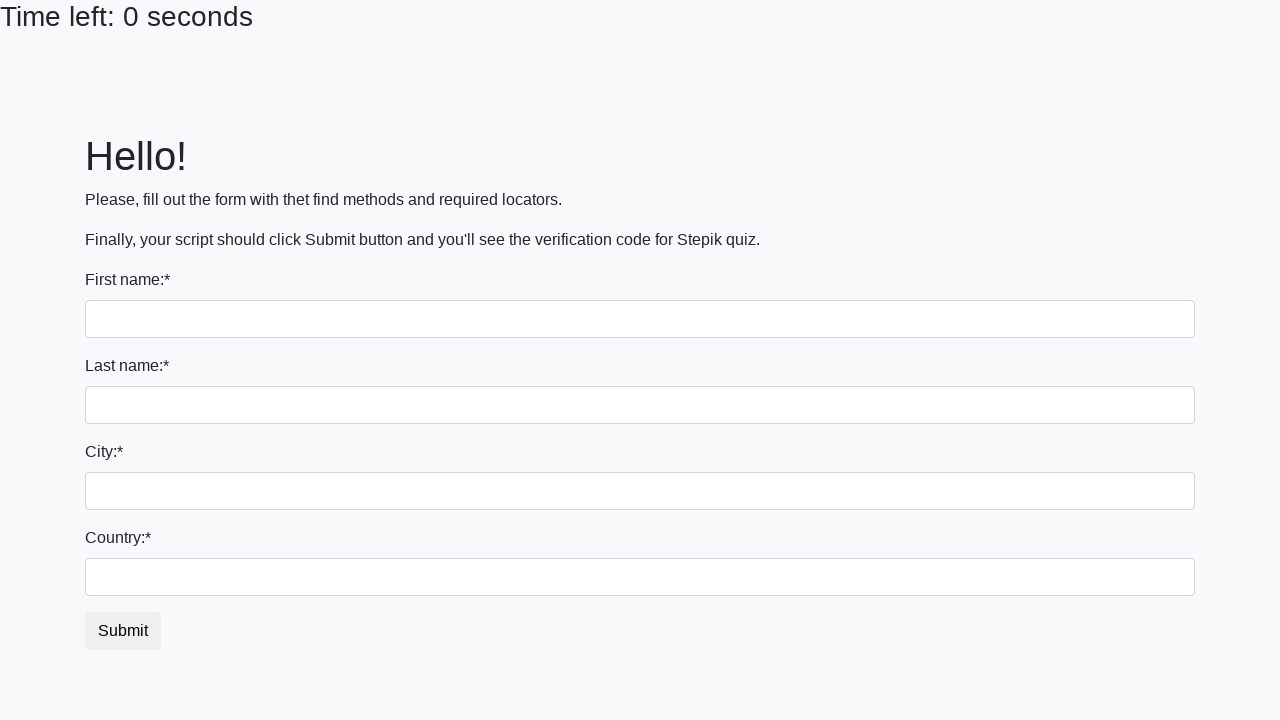